Navigates to LambdaTest website and verifies the page title contains the expected text about cross browser testing tools.

Starting URL: https://www.lambdatest.com

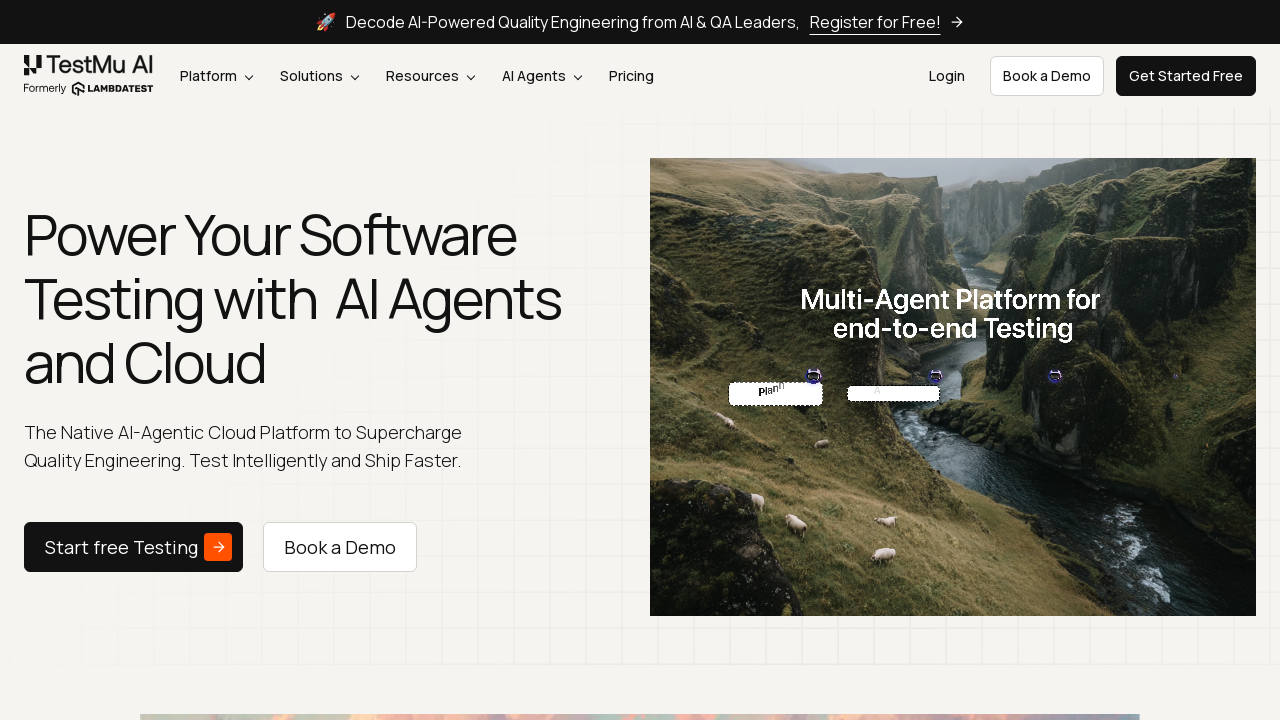

Navigated to LambdaTest website
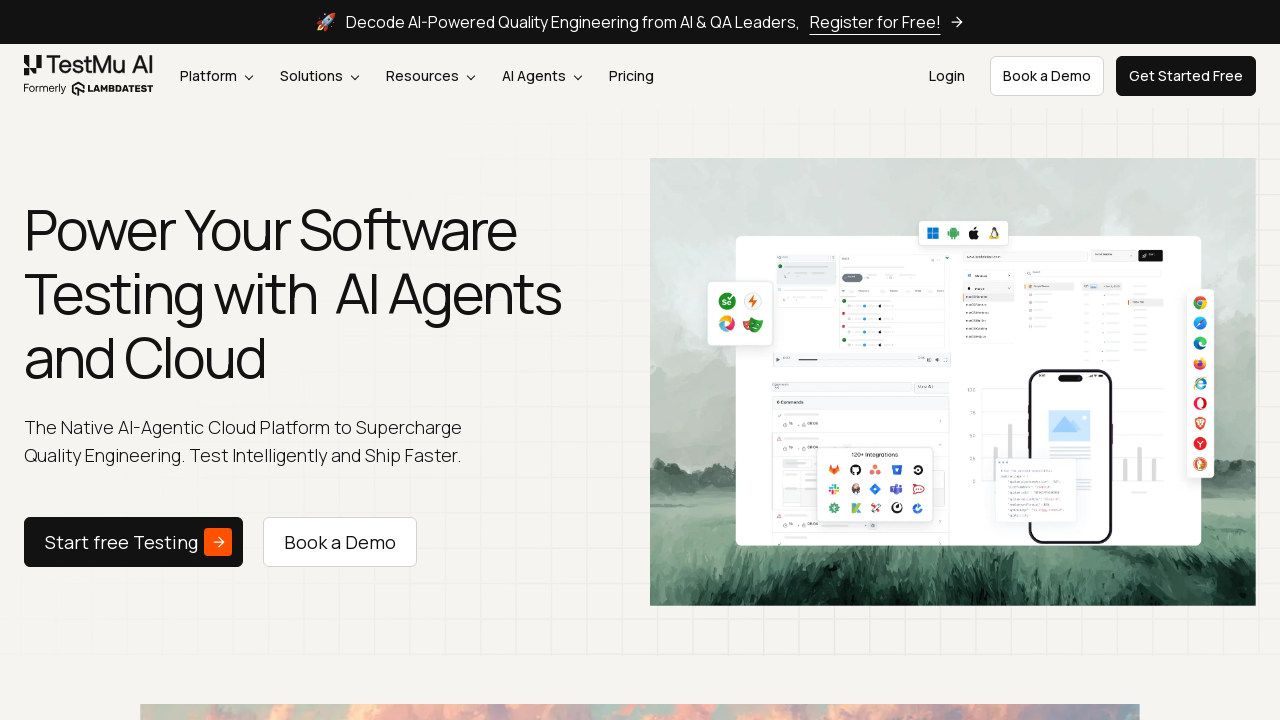

Page loaded completely (DOM content loaded)
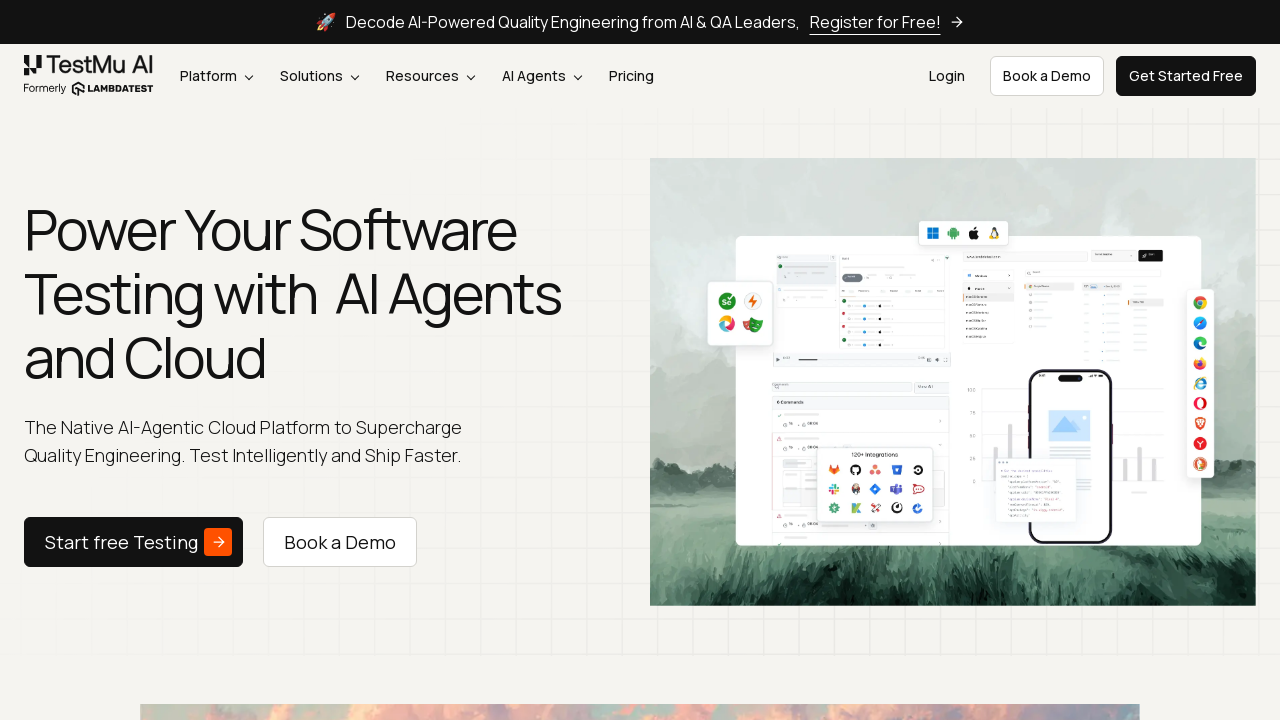

Retrieved page title: 'TestMu AI (Formerly LambdaTest) - AI Powered Testing Tool | AI Testing Agents On Cloud'
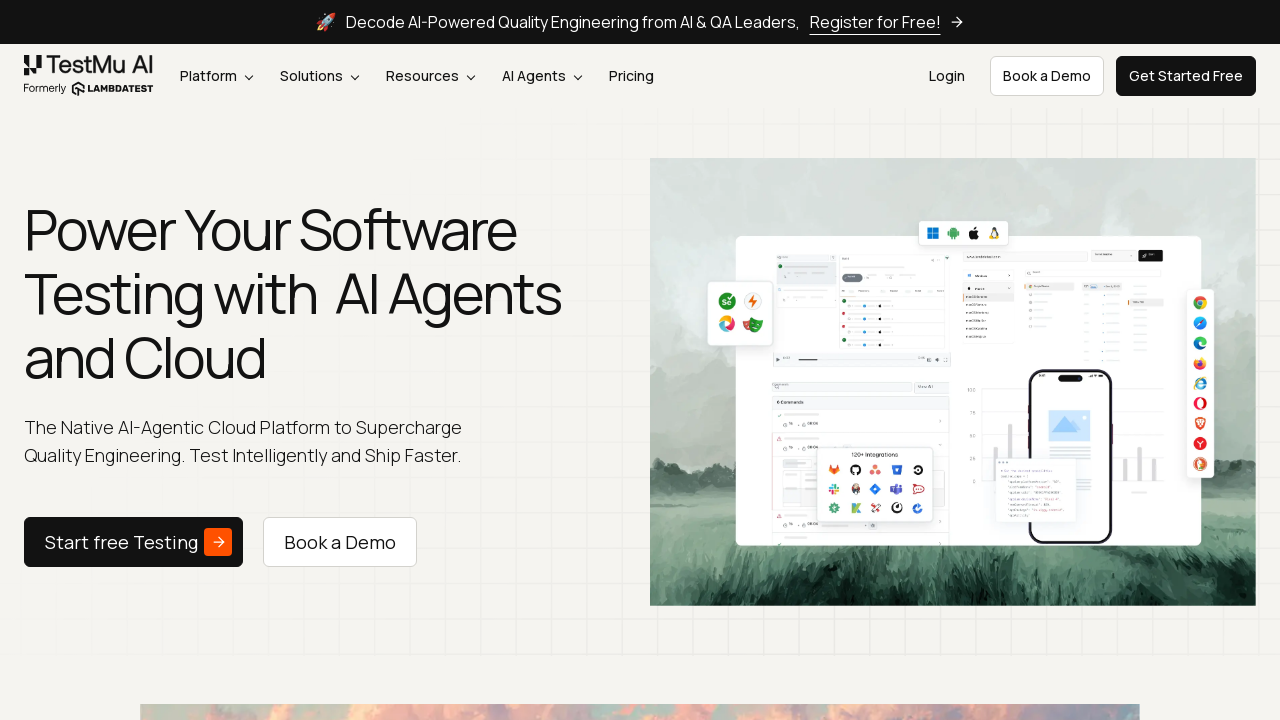

Verified page title contains 'LambdaTest' or 'Cross Browser Testing'
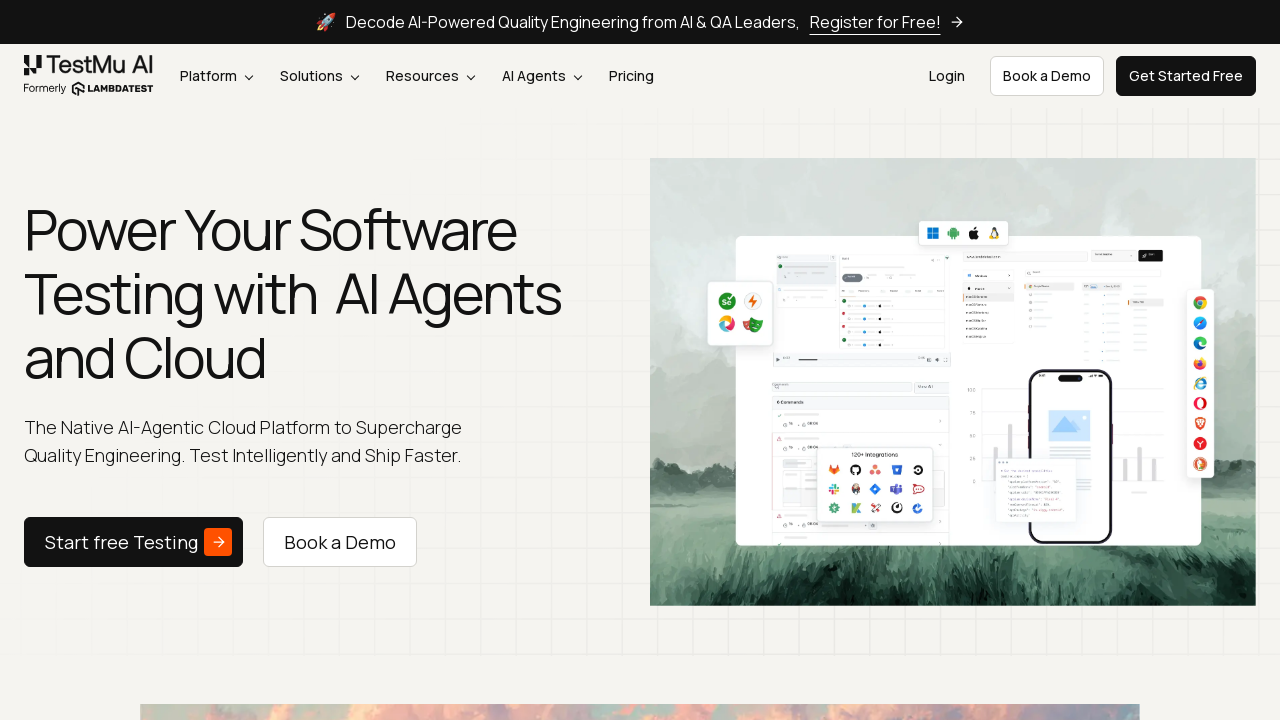

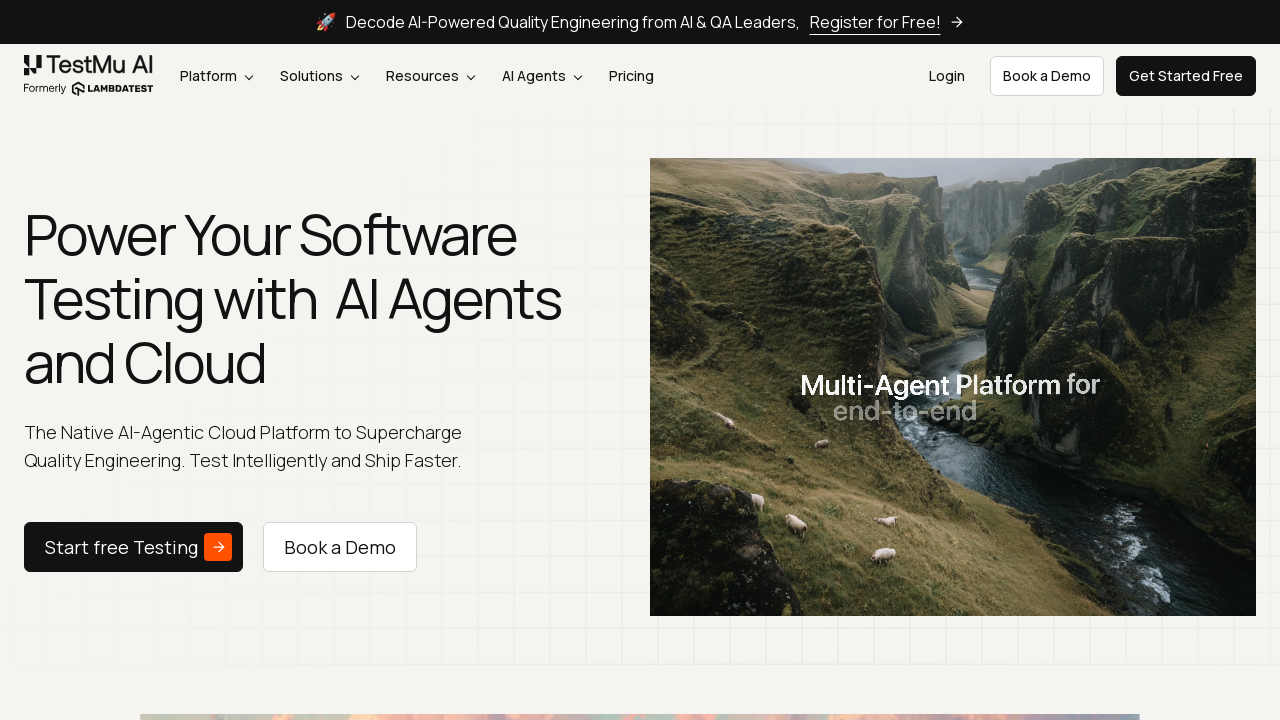